Tests adding specific items to cart on an e-commerce practice site by iterating through products and clicking "ADD TO CART" for items matching a predefined list (Cucumber and Brocolli).

Starting URL: https://rahulshettyacademy.com/seleniumPractise/

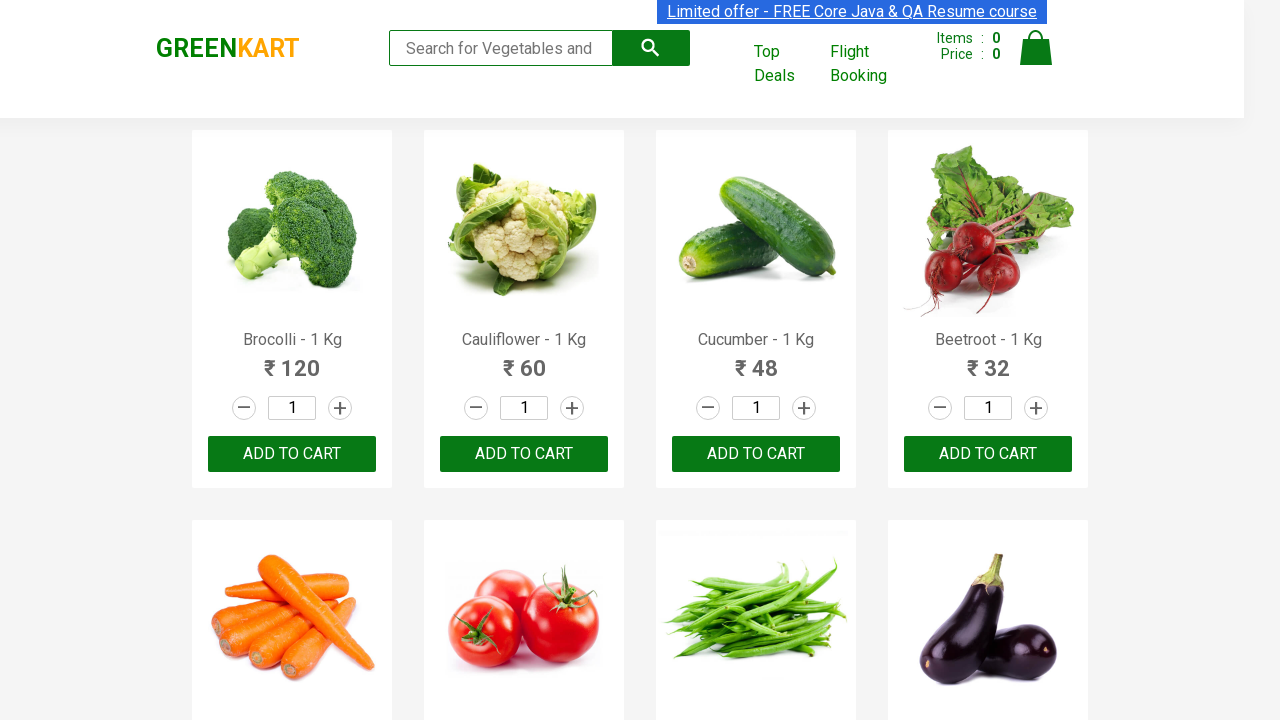

Waited for product names to load on e-commerce site
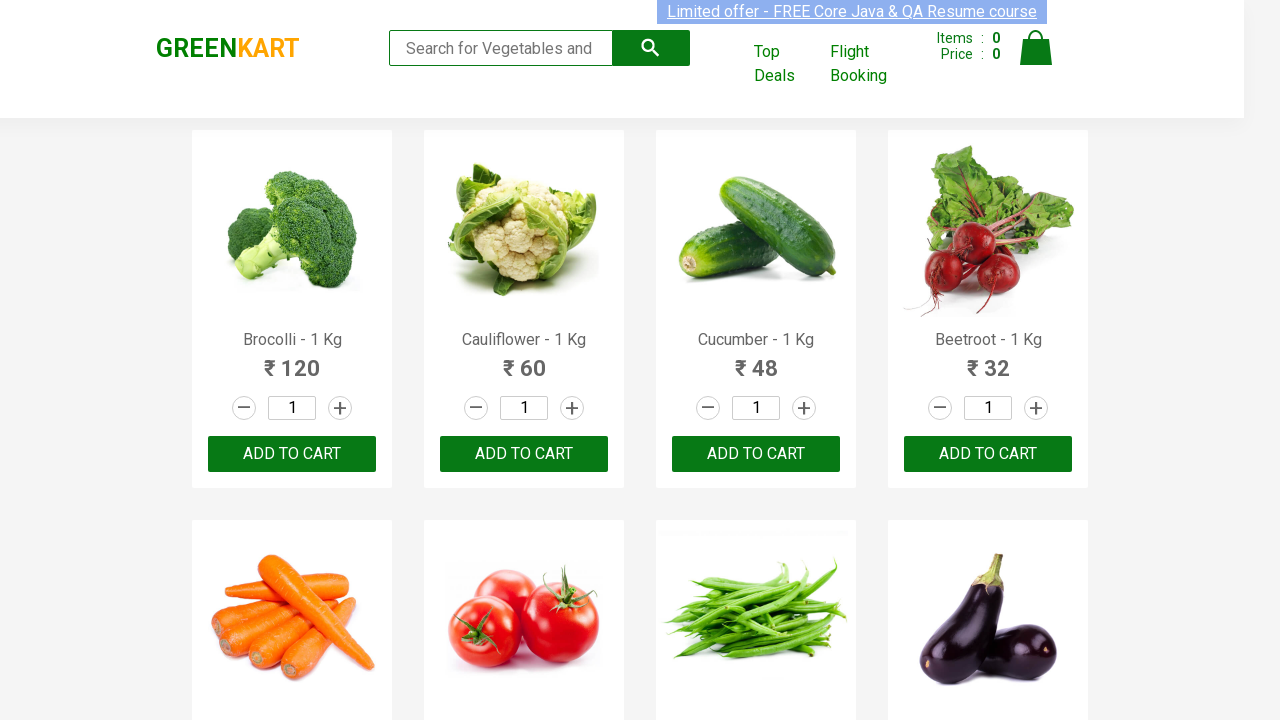

Retrieved all product name elements from page
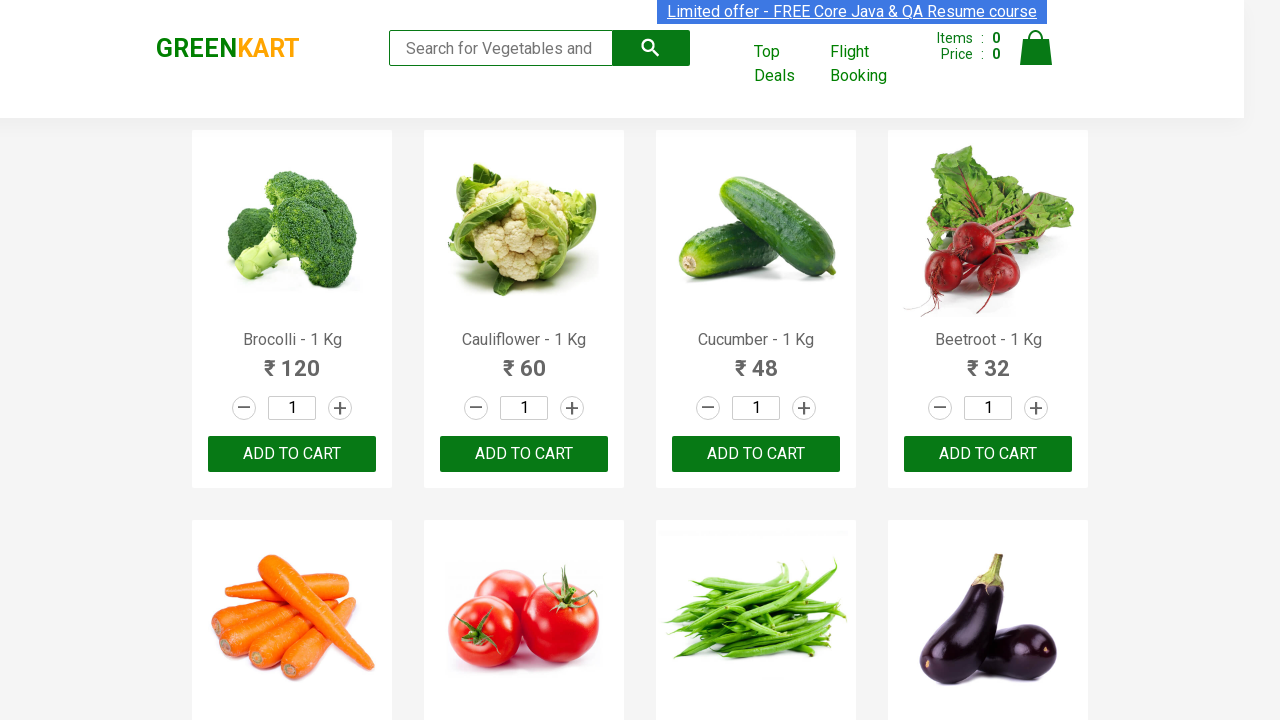

Read product name: Brocolli - 1 Kg
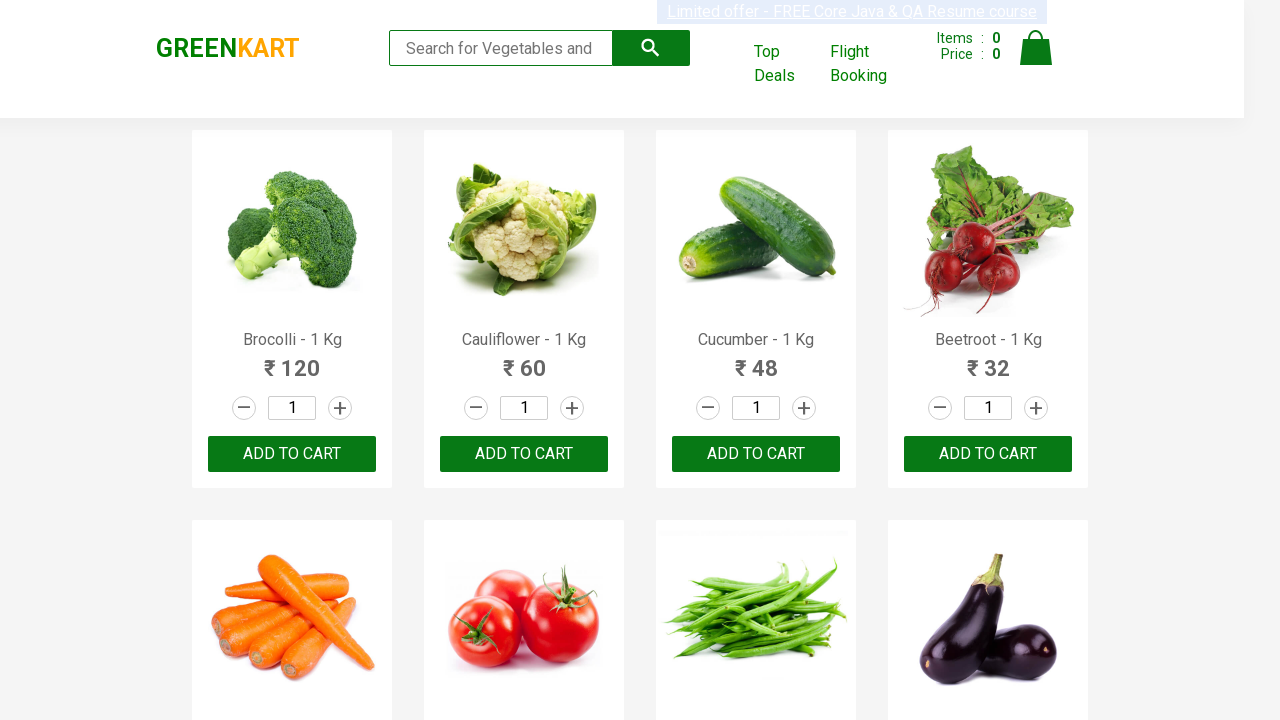

Clicked 'ADD TO CART' for Brocolli at (292, 454) on xpath=//button[text()='ADD TO CART'] >> nth=0
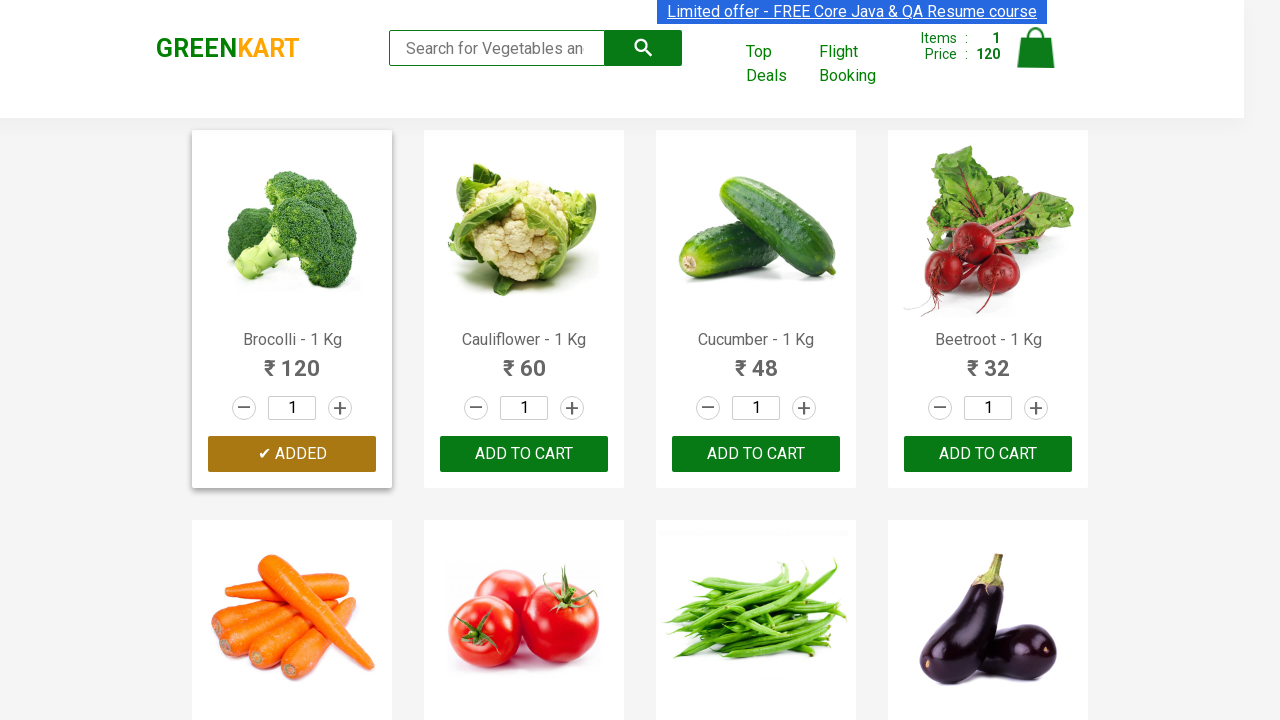

Read product name: Cauliflower - 1 Kg
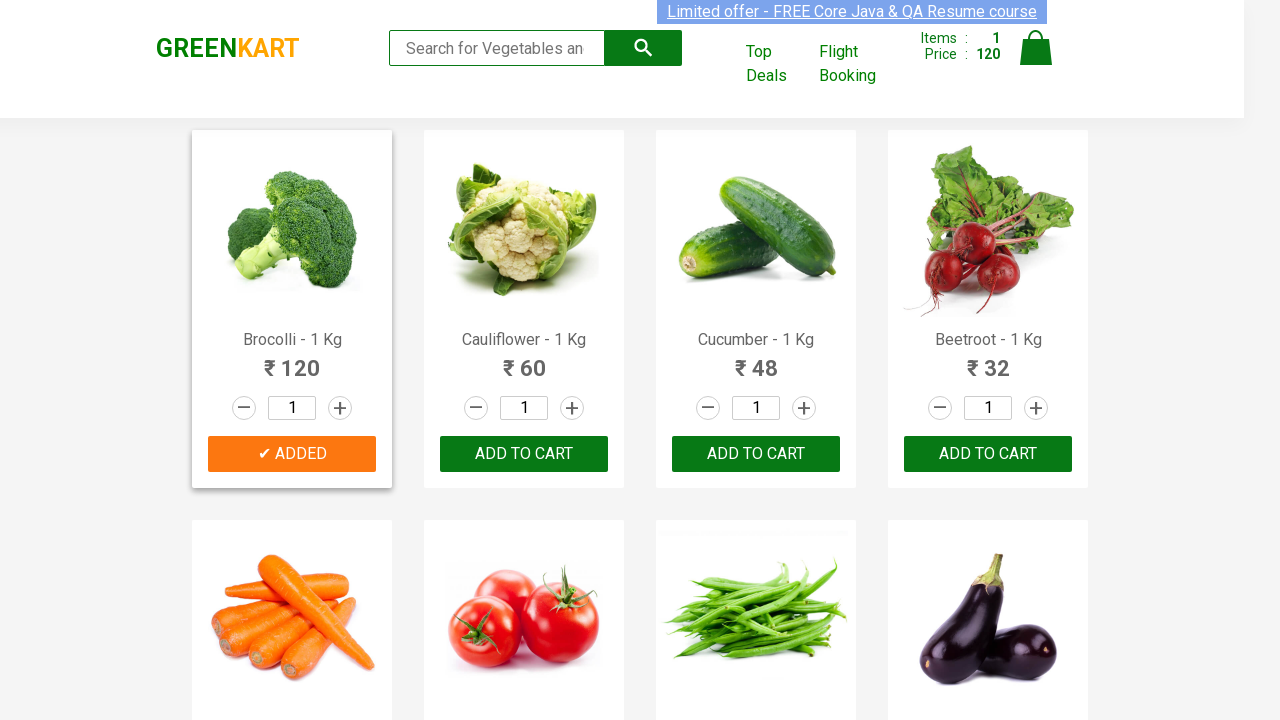

Read product name: Cucumber - 1 Kg
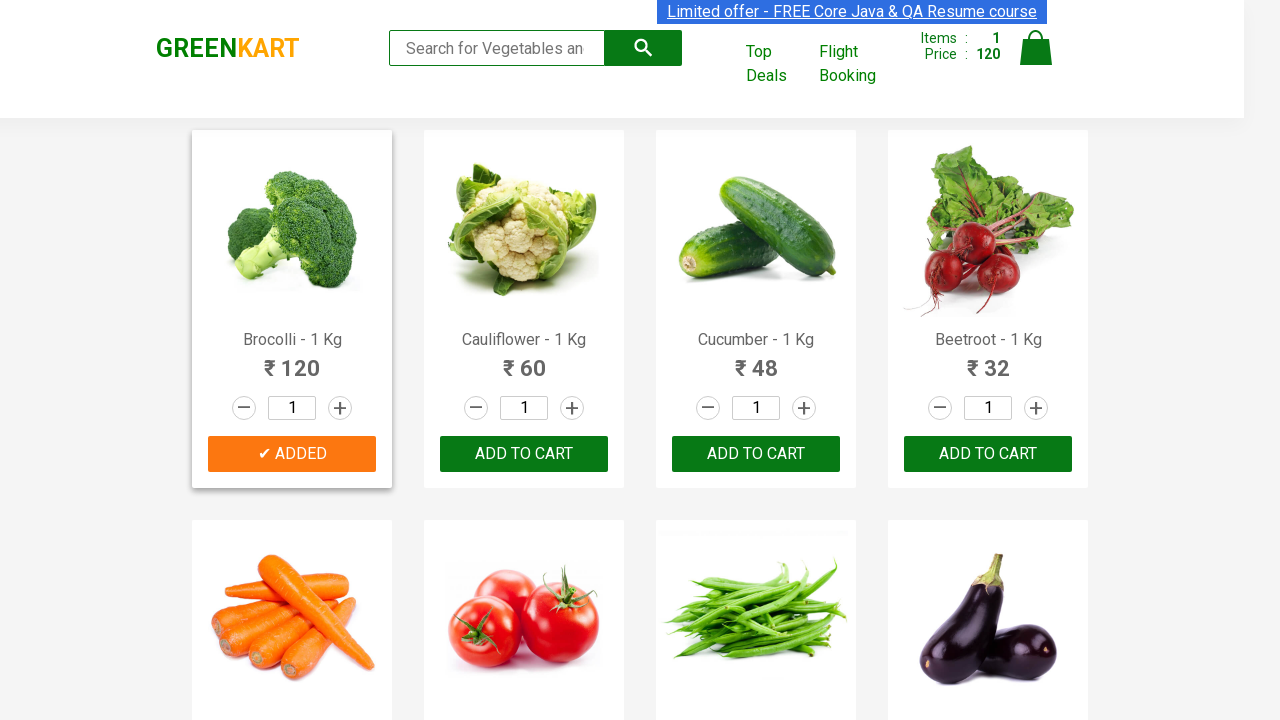

Clicked 'ADD TO CART' for Cucumber at (988, 454) on xpath=//button[text()='ADD TO CART'] >> nth=2
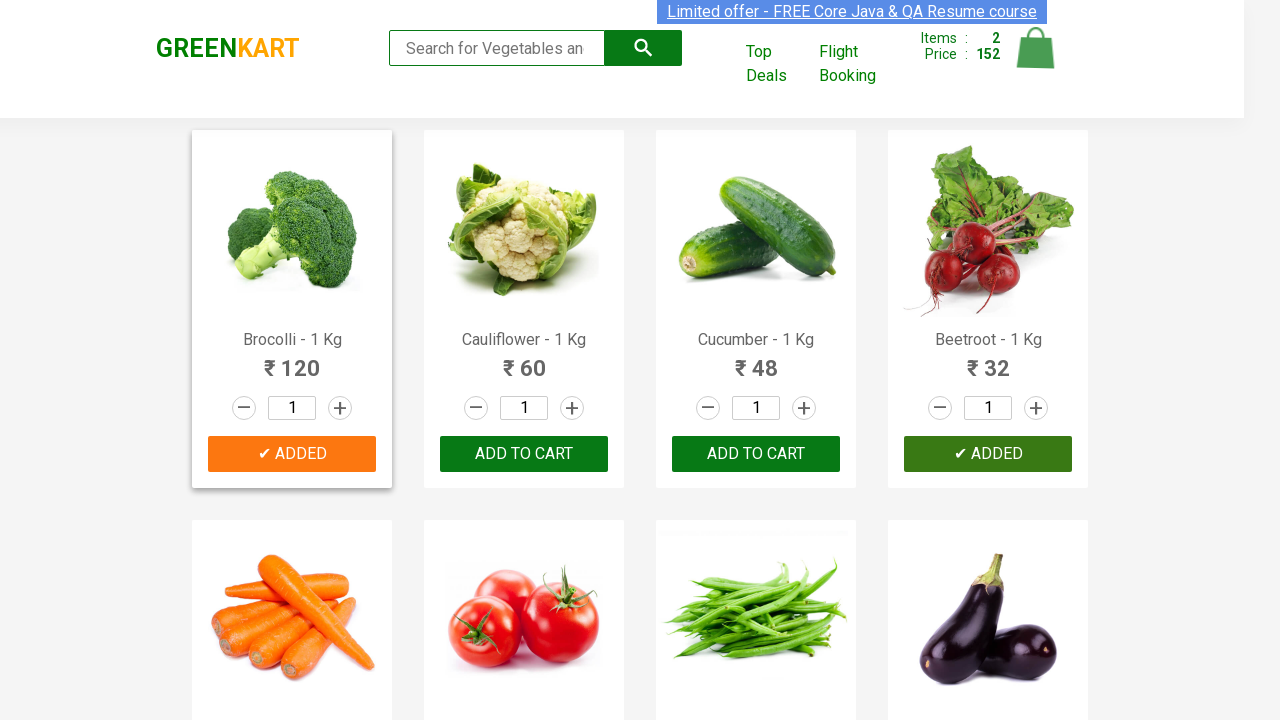

Read product name: Beetroot - 1 Kg
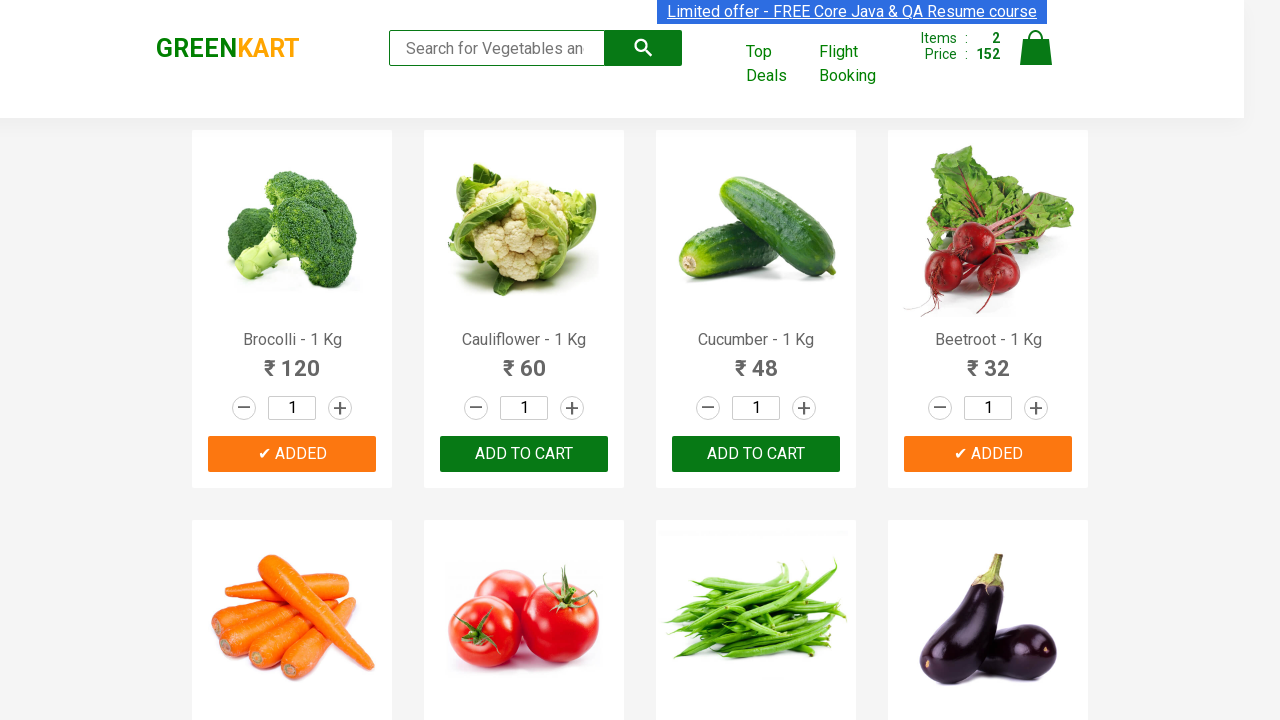

Read product name: Carrot - 1 Kg
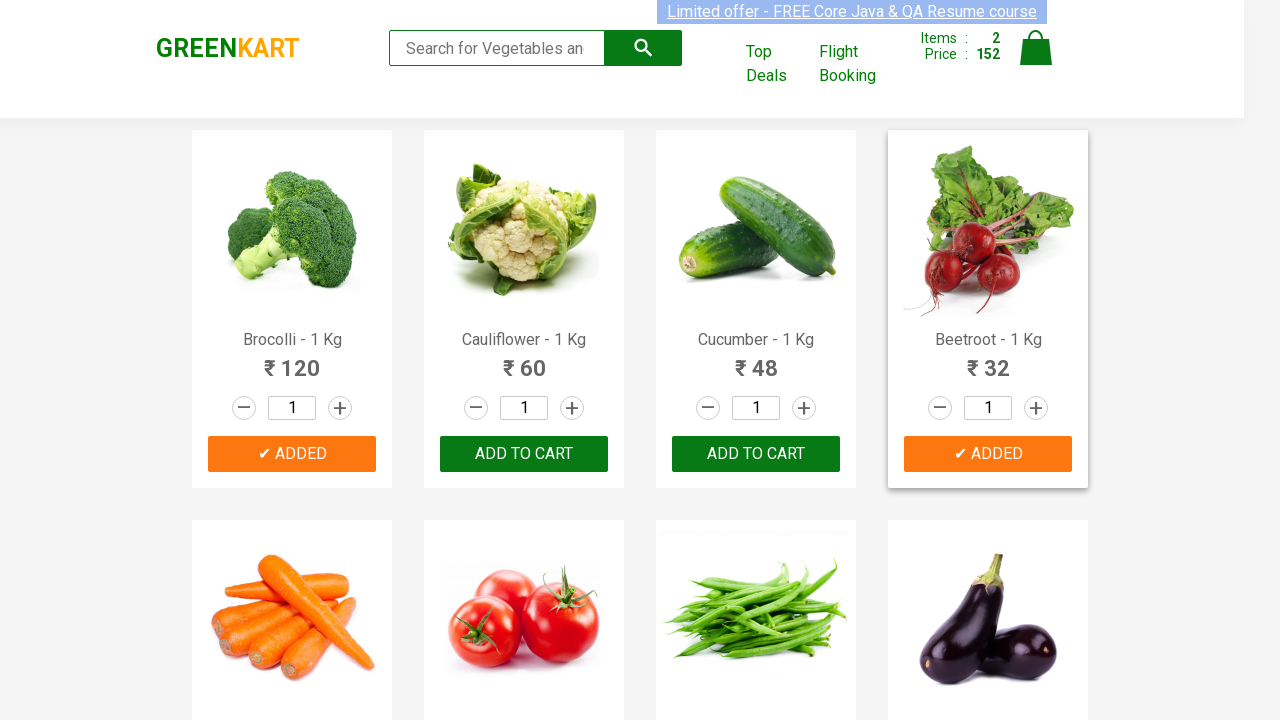

Read product name: Tomato - 1 Kg
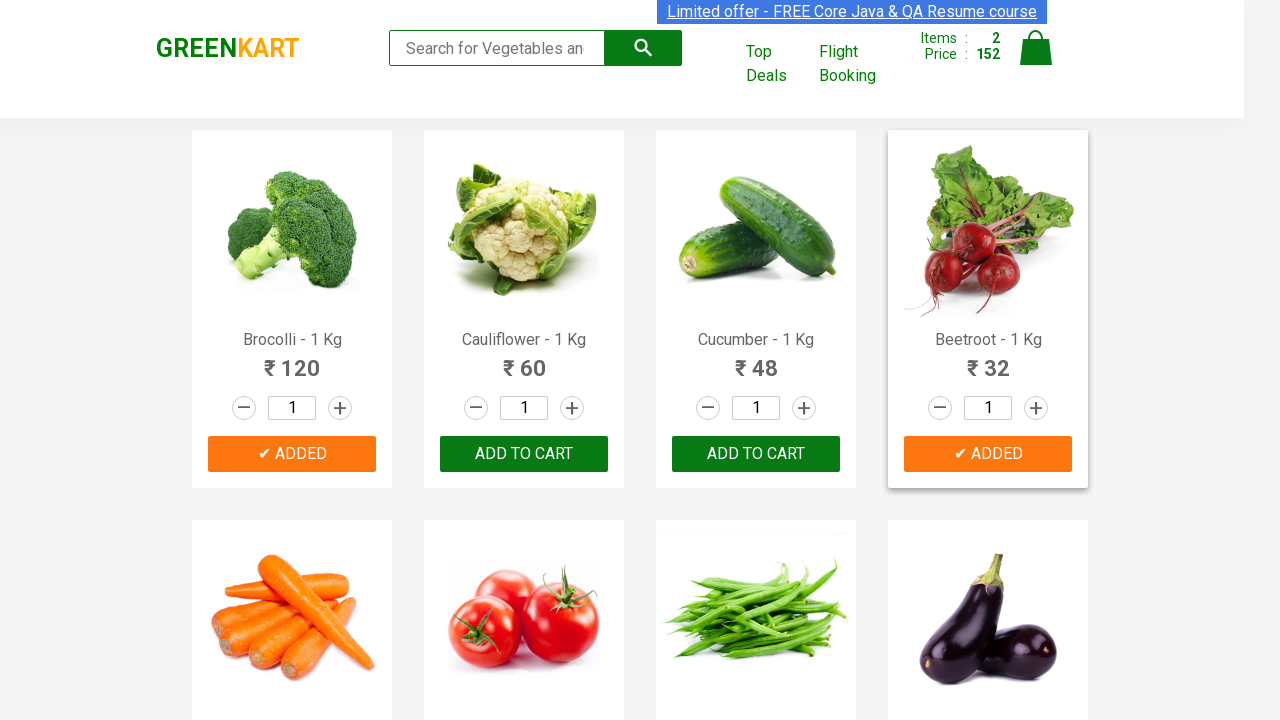

Read product name: Beans - 1 Kg
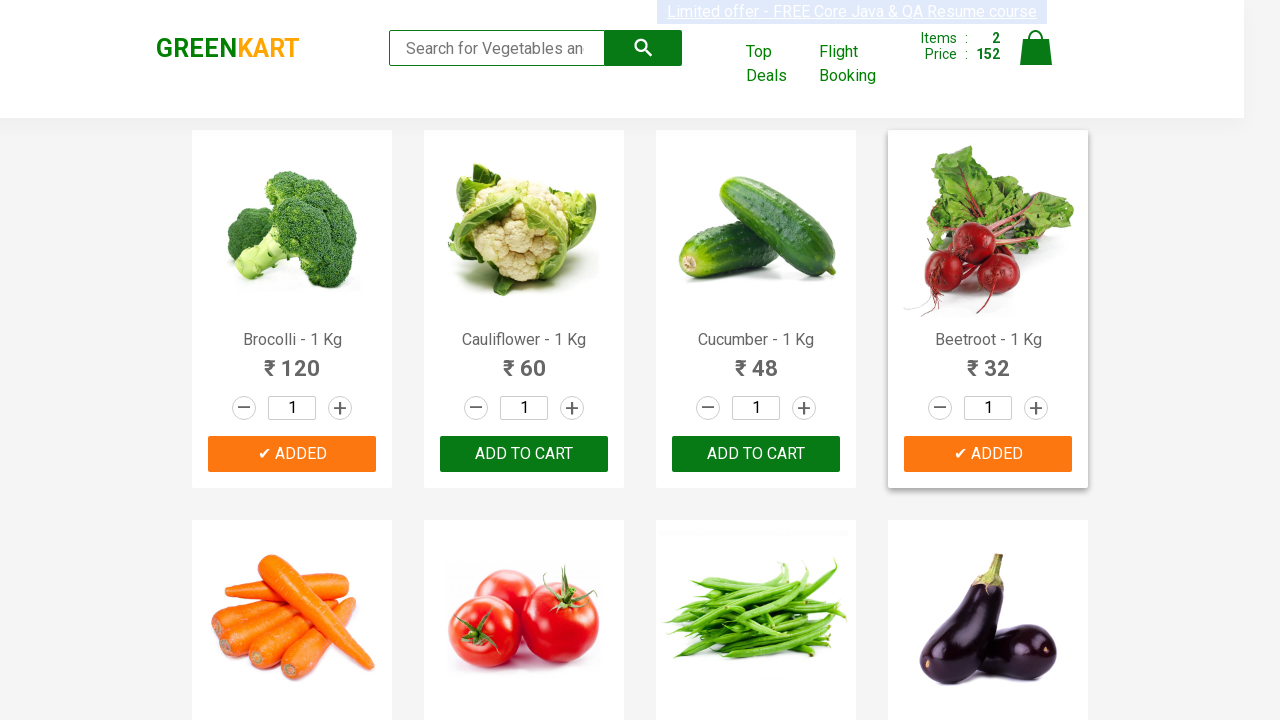

Read product name: Brinjal - 1 Kg
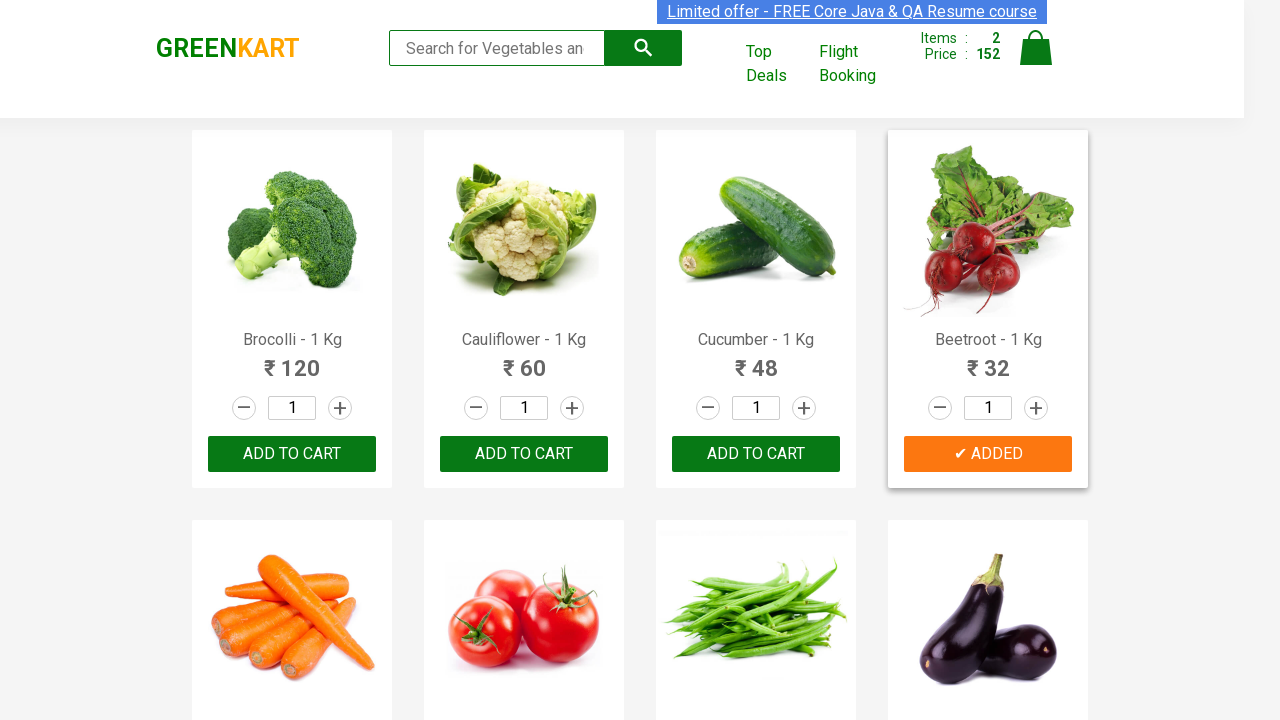

Read product name: Capsicum
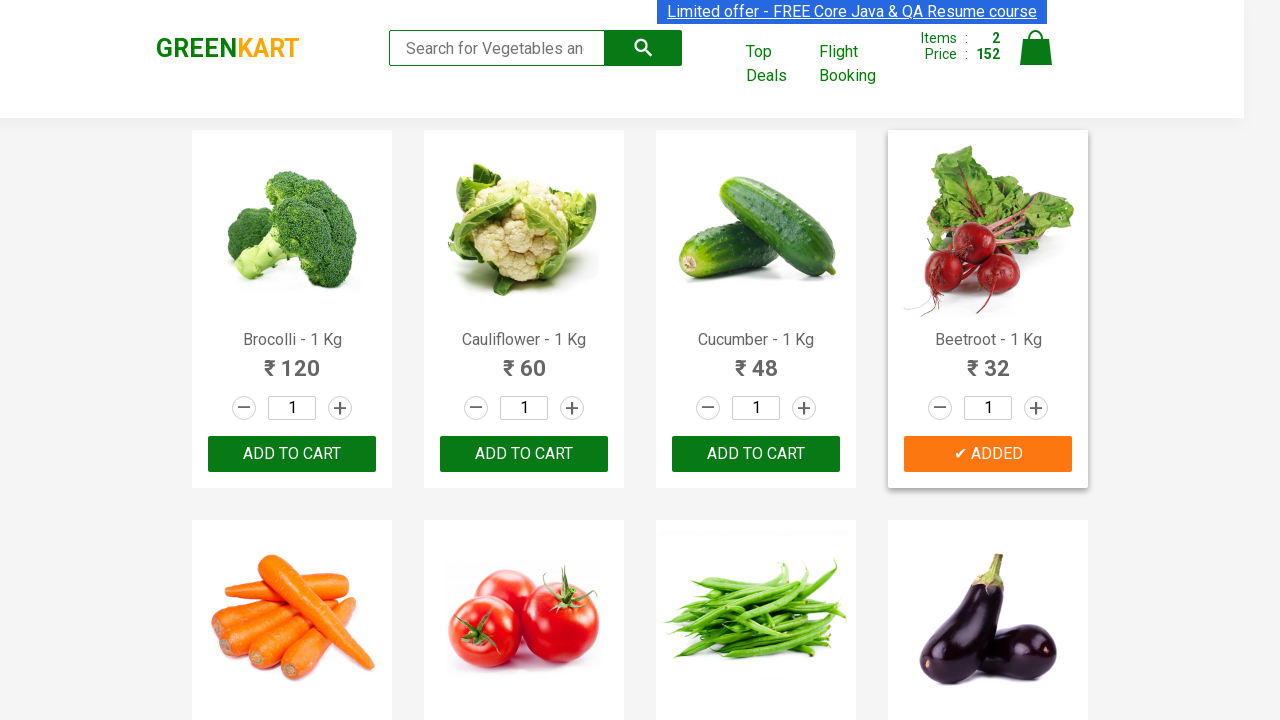

Read product name: Mushroom - 1 Kg
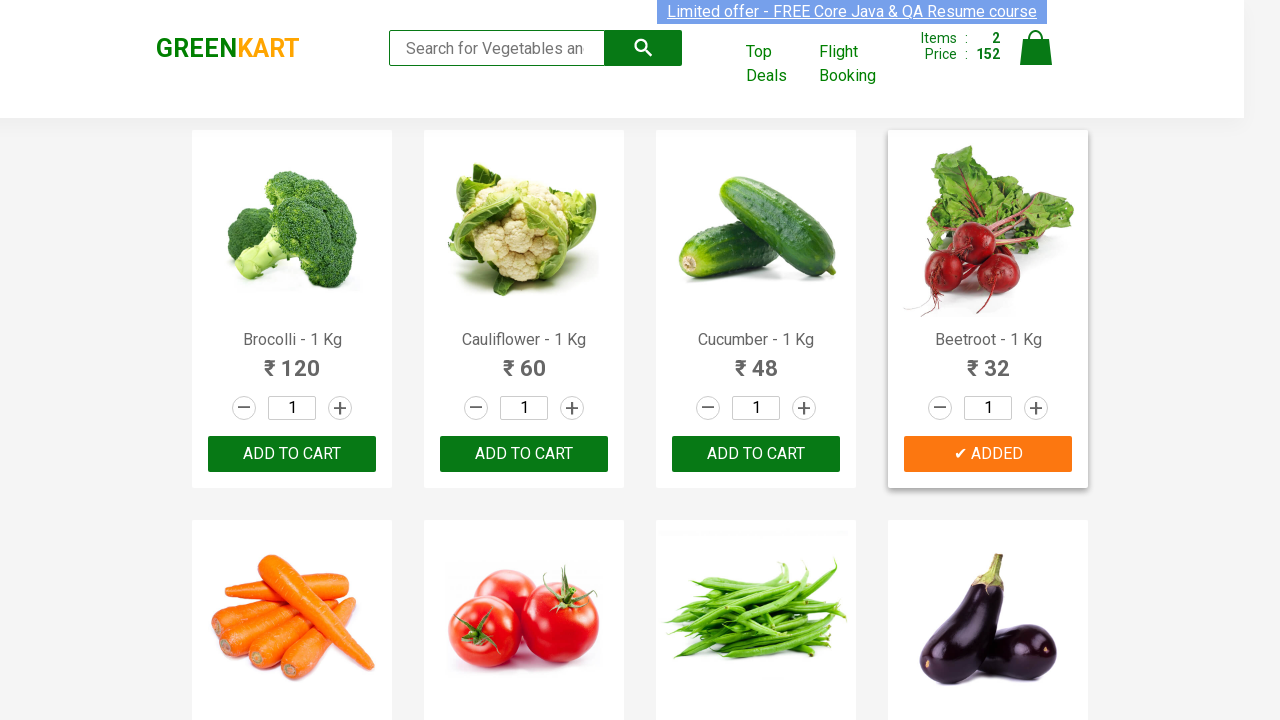

Read product name: Potato - 1 Kg
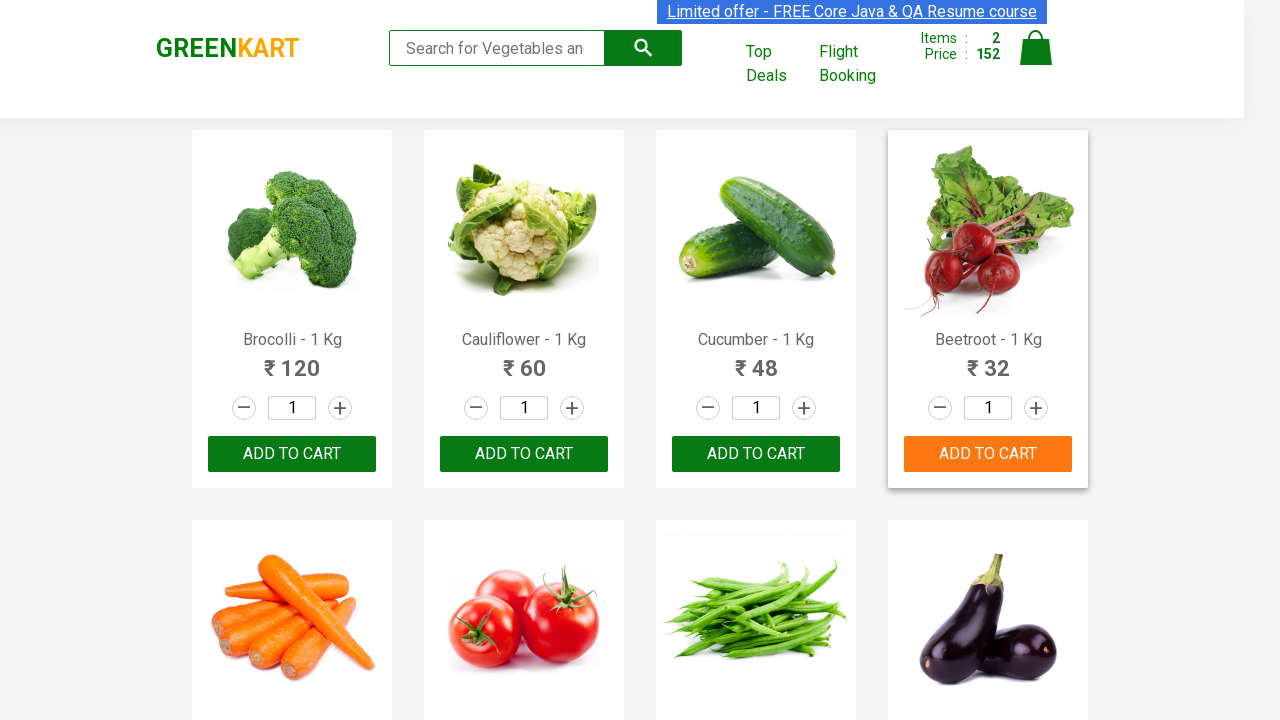

Read product name: Pumpkin - 1 Kg
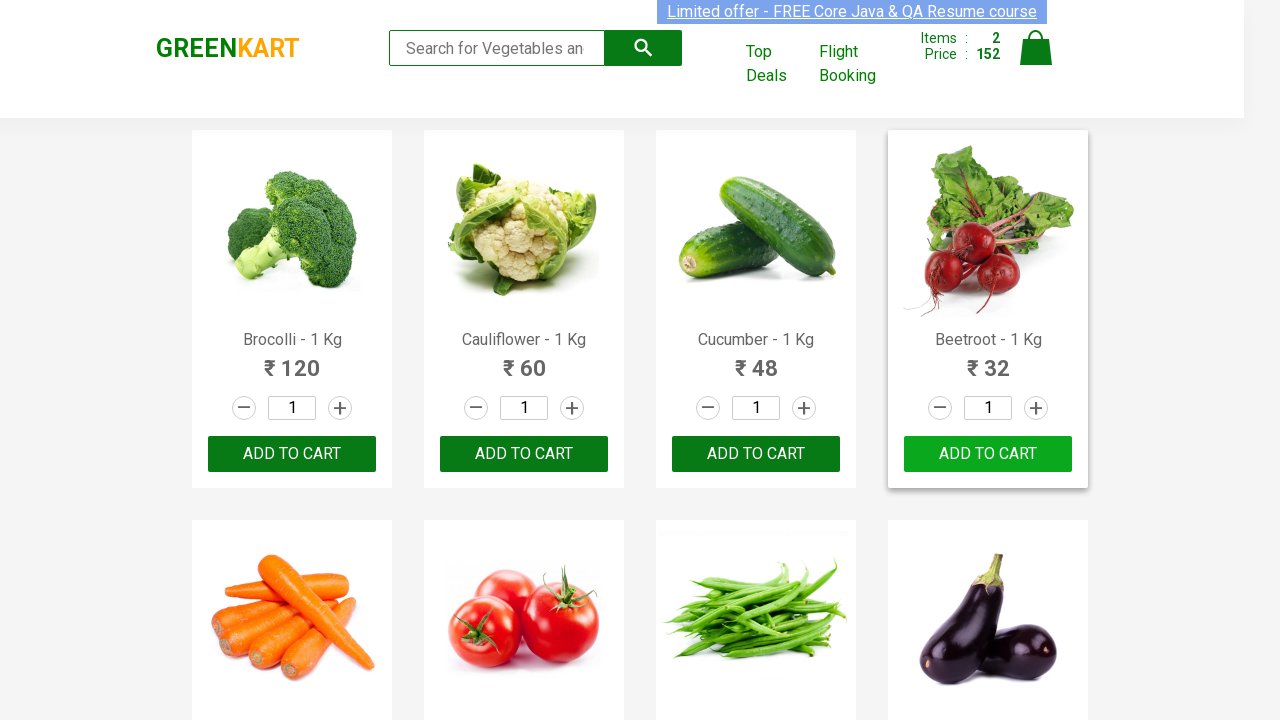

Read product name: Corn - 1 Kg
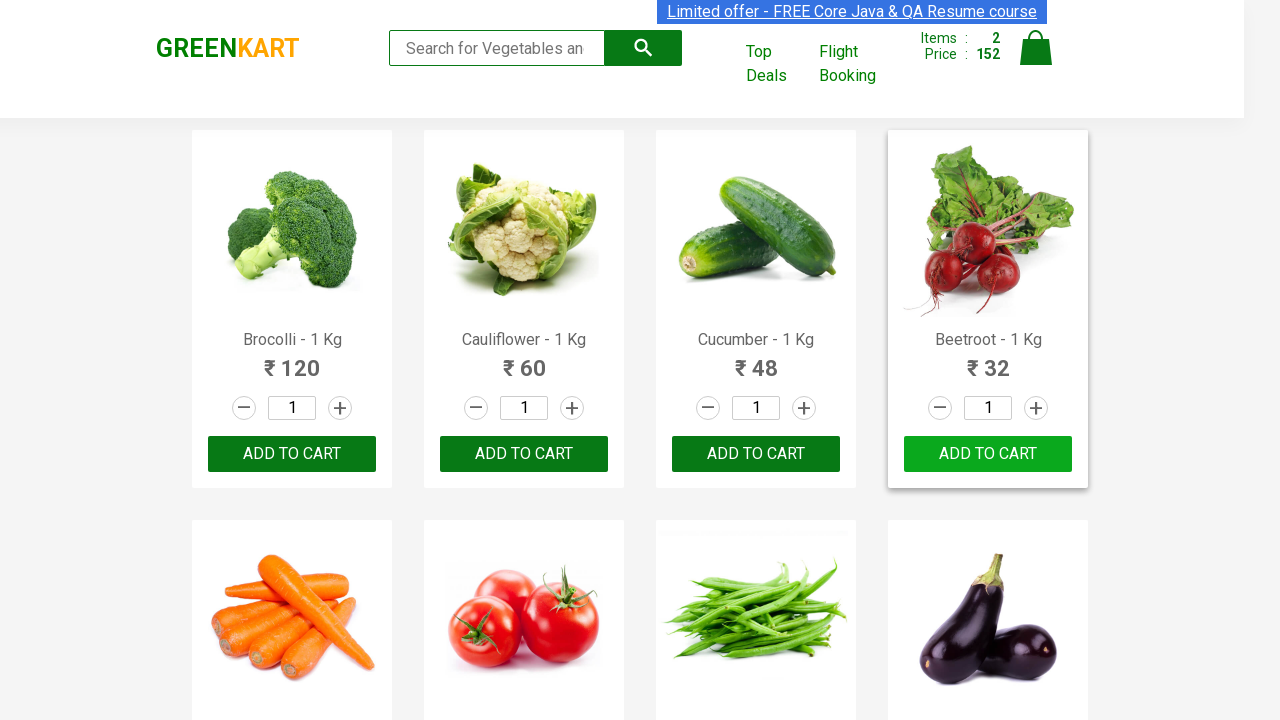

Read product name: Onion - 1 Kg
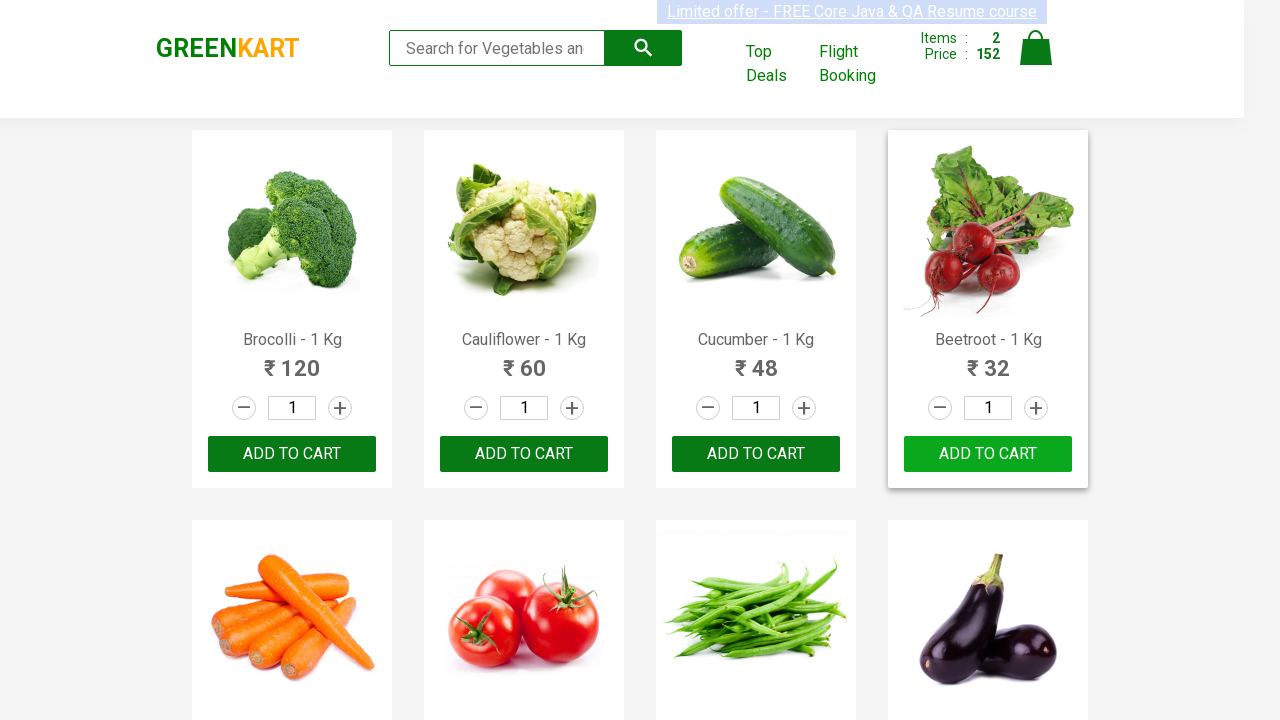

Read product name: Apple - 1 Kg
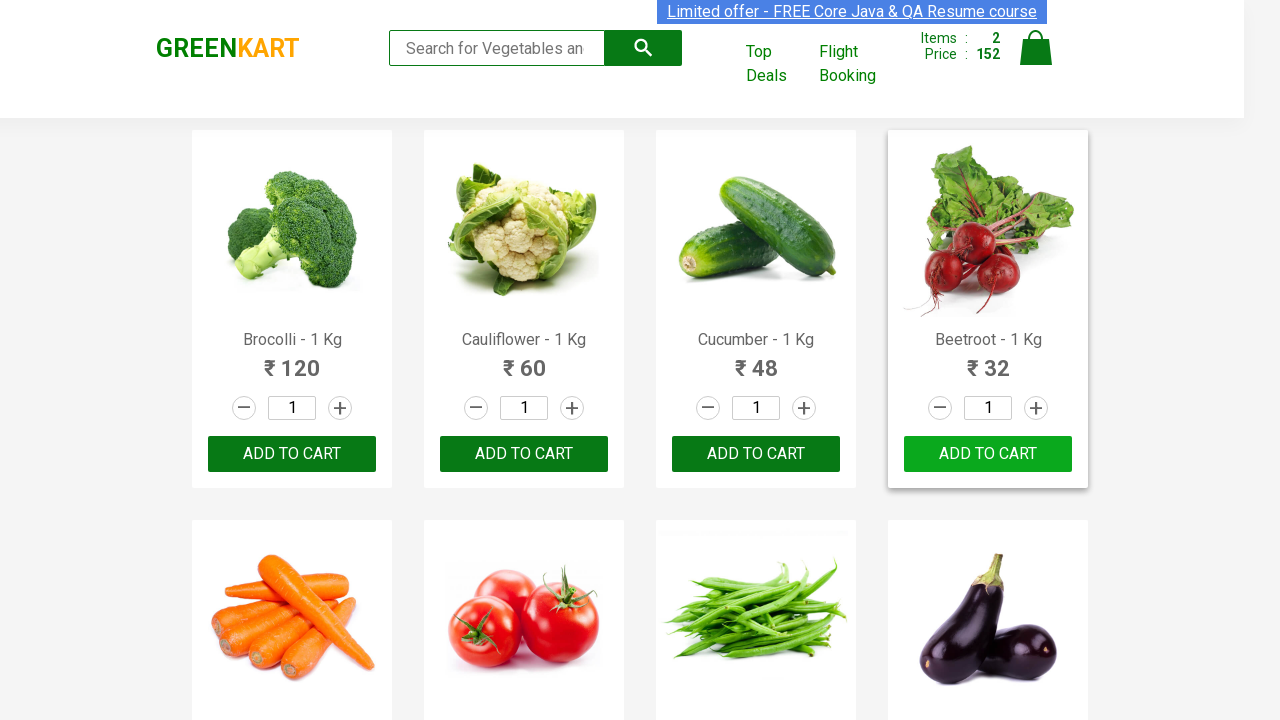

Read product name: Banana - 1 Kg
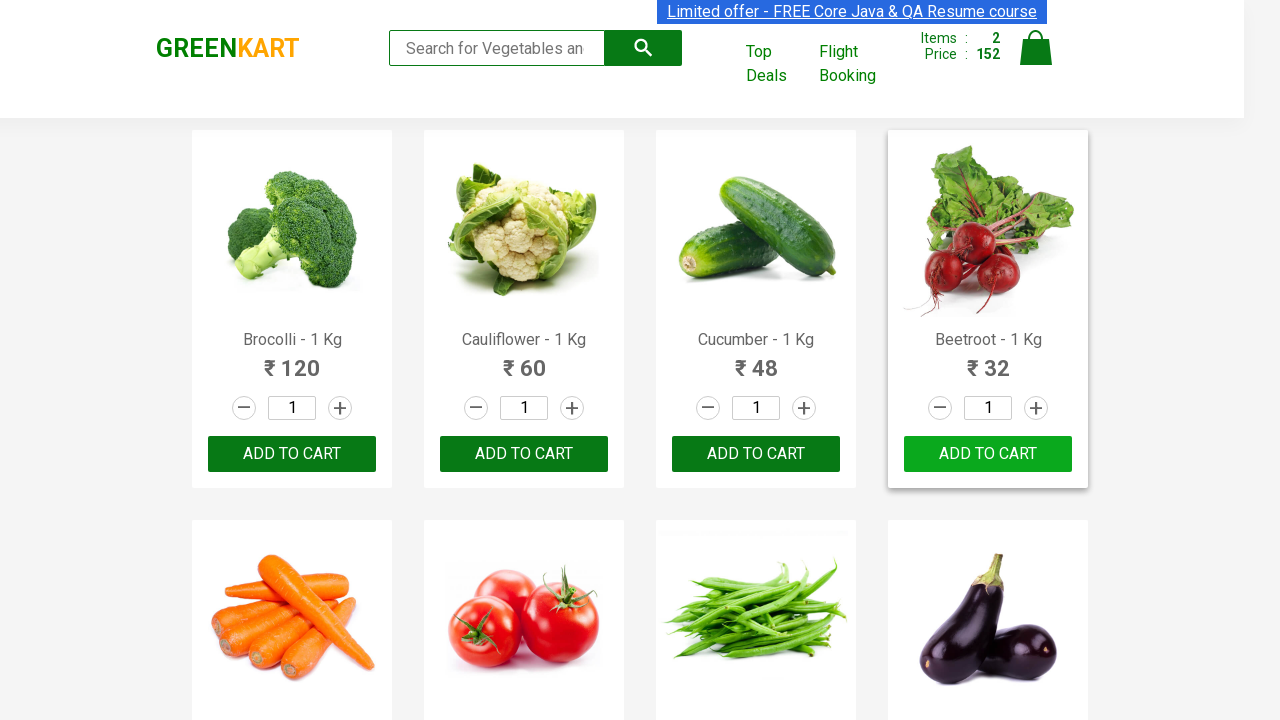

Read product name: Grapes - 1 Kg
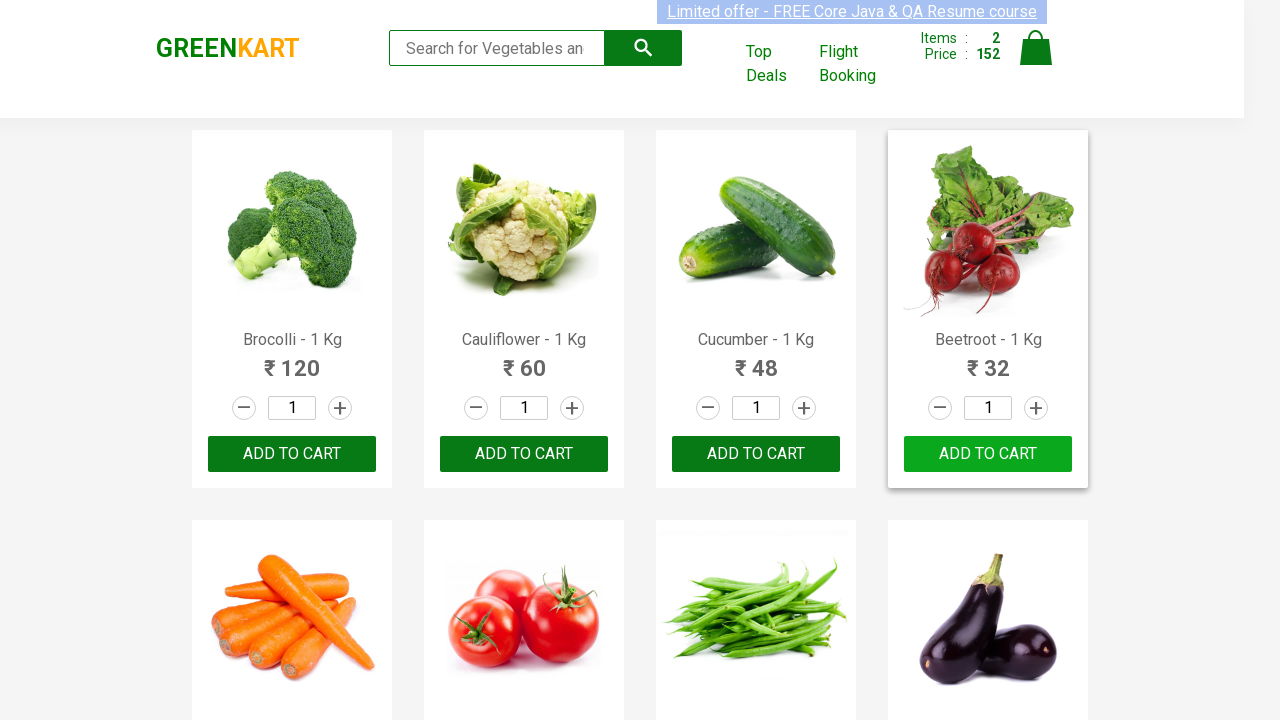

Read product name: Mango - 1 Kg
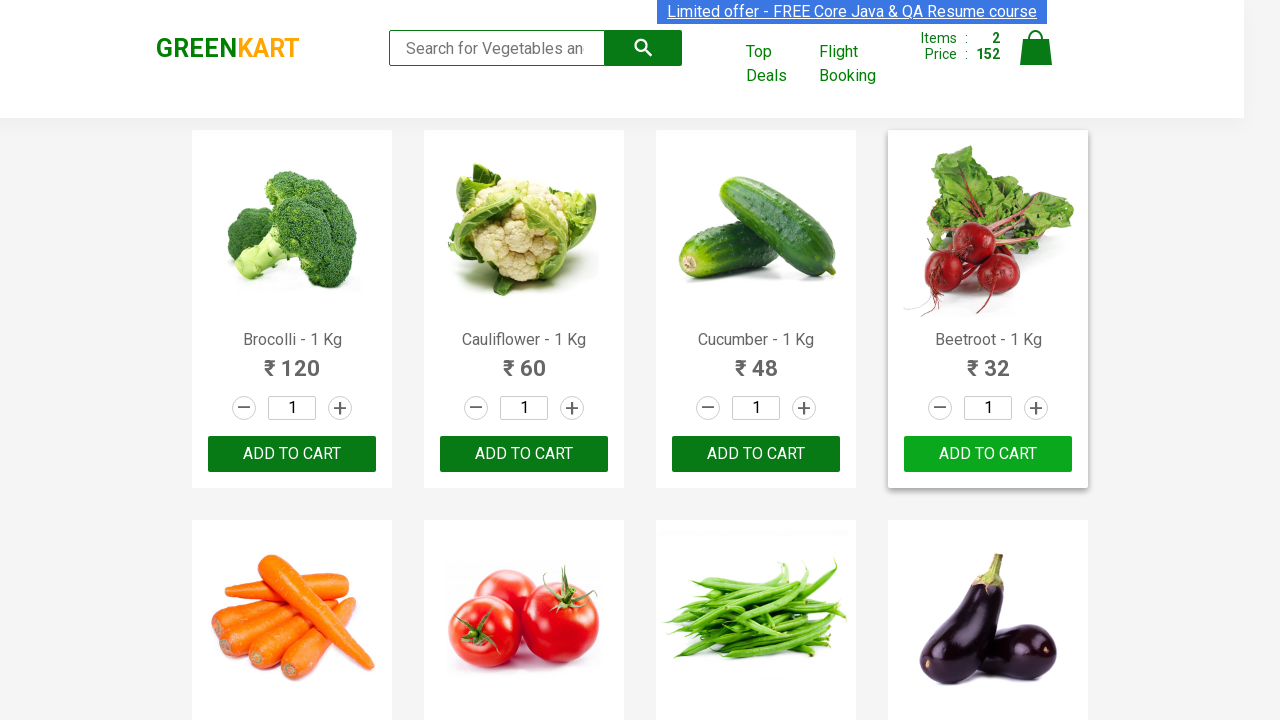

Read product name: Musk Melon - 1 Kg
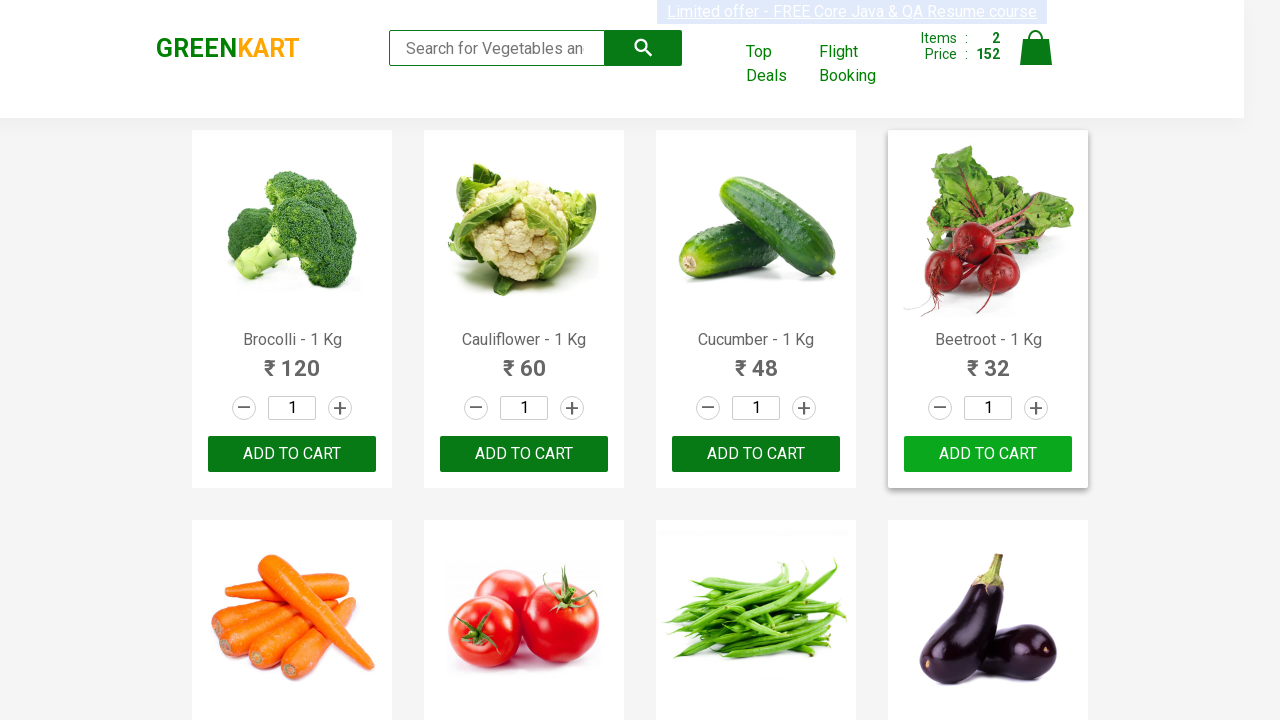

Read product name: Orange - 1 Kg
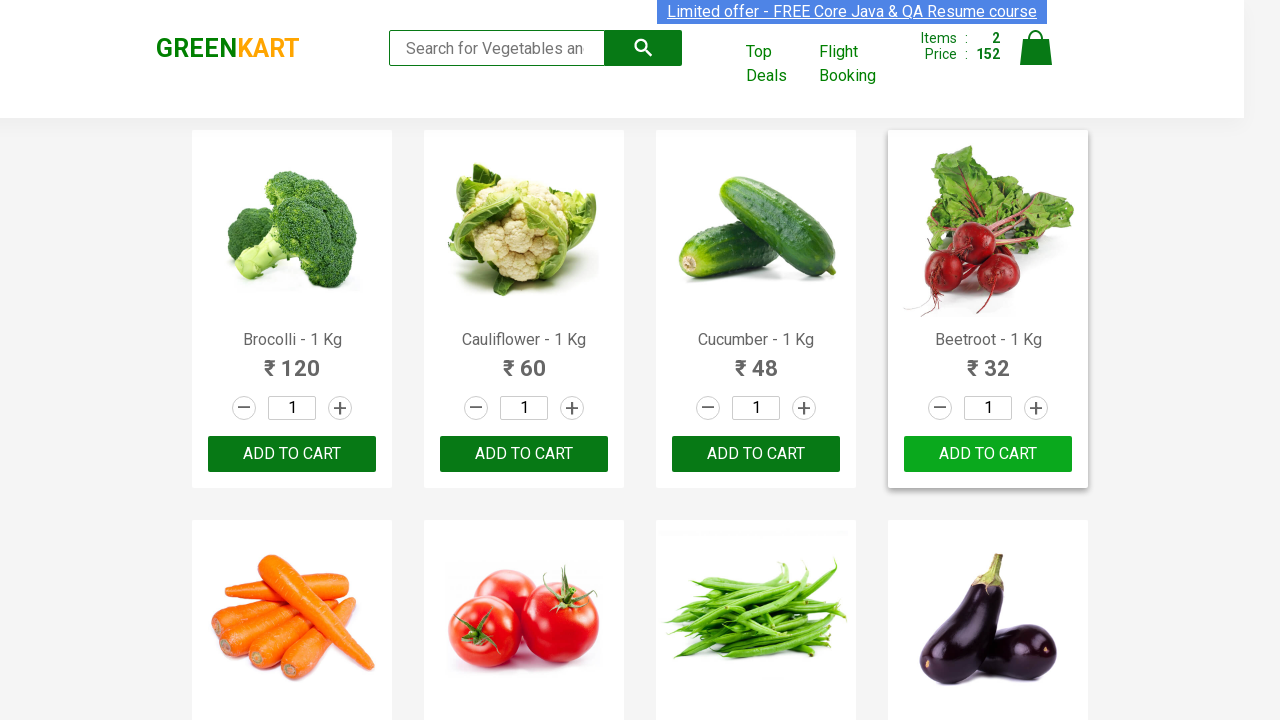

Read product name: Pears - 1 Kg
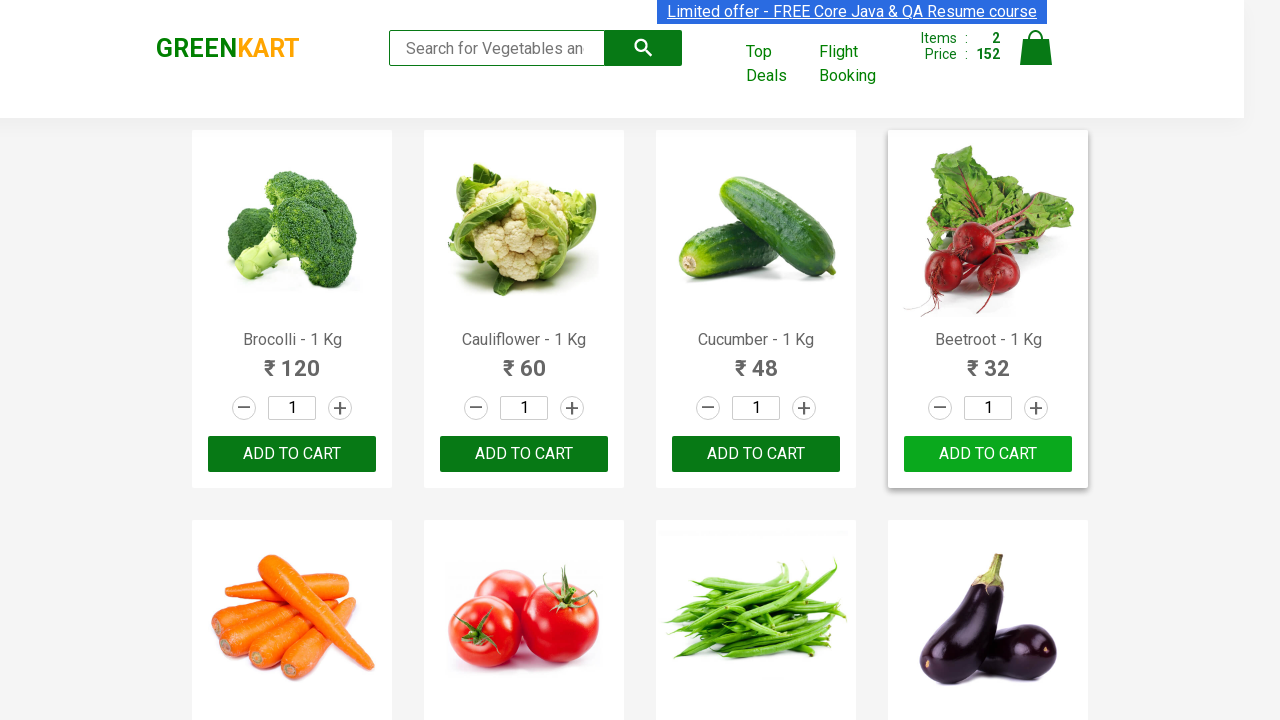

Read product name: Pomegranate - 1 Kg
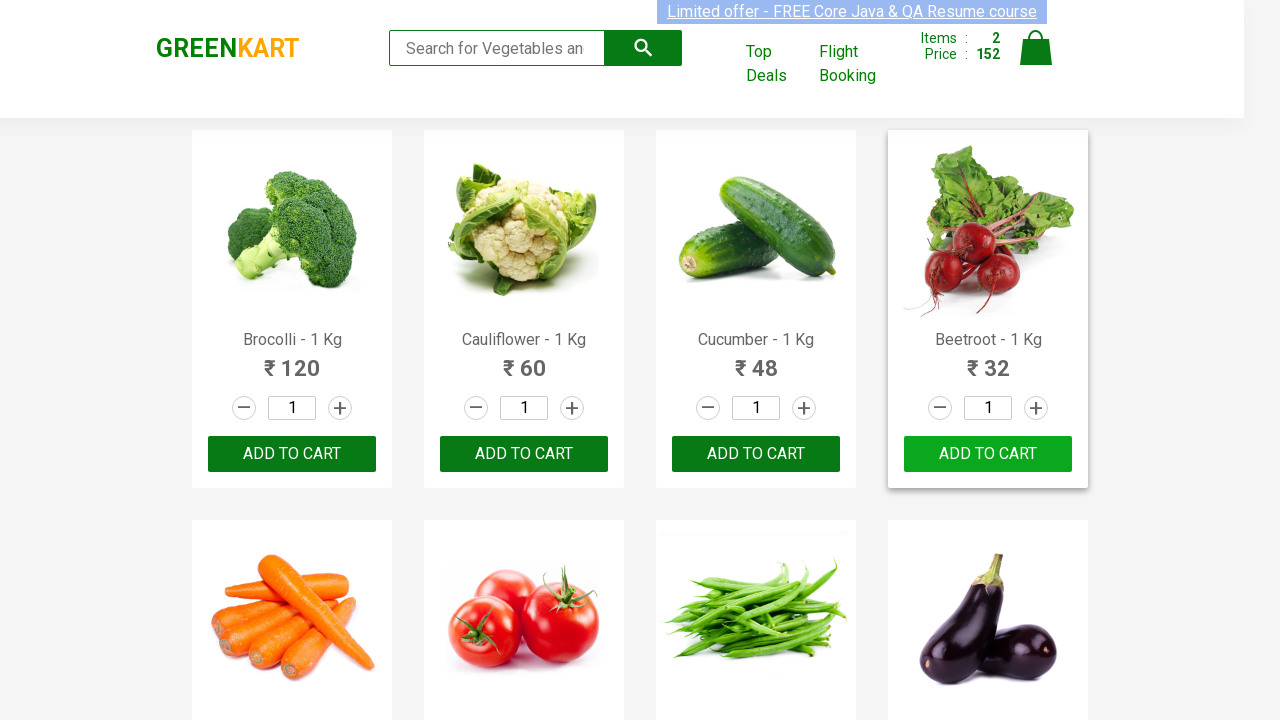

Read product name: Raspberry - 1/4 Kg
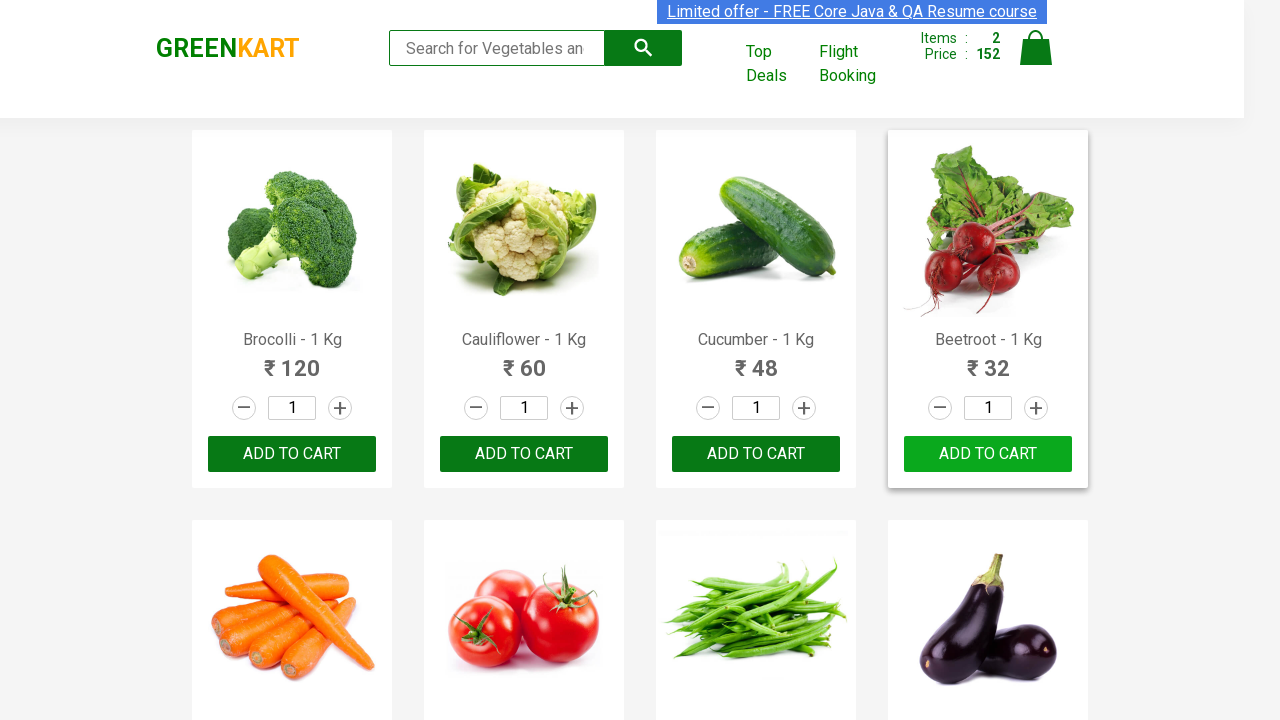

Read product name: Strawberry - 1/4 Kg
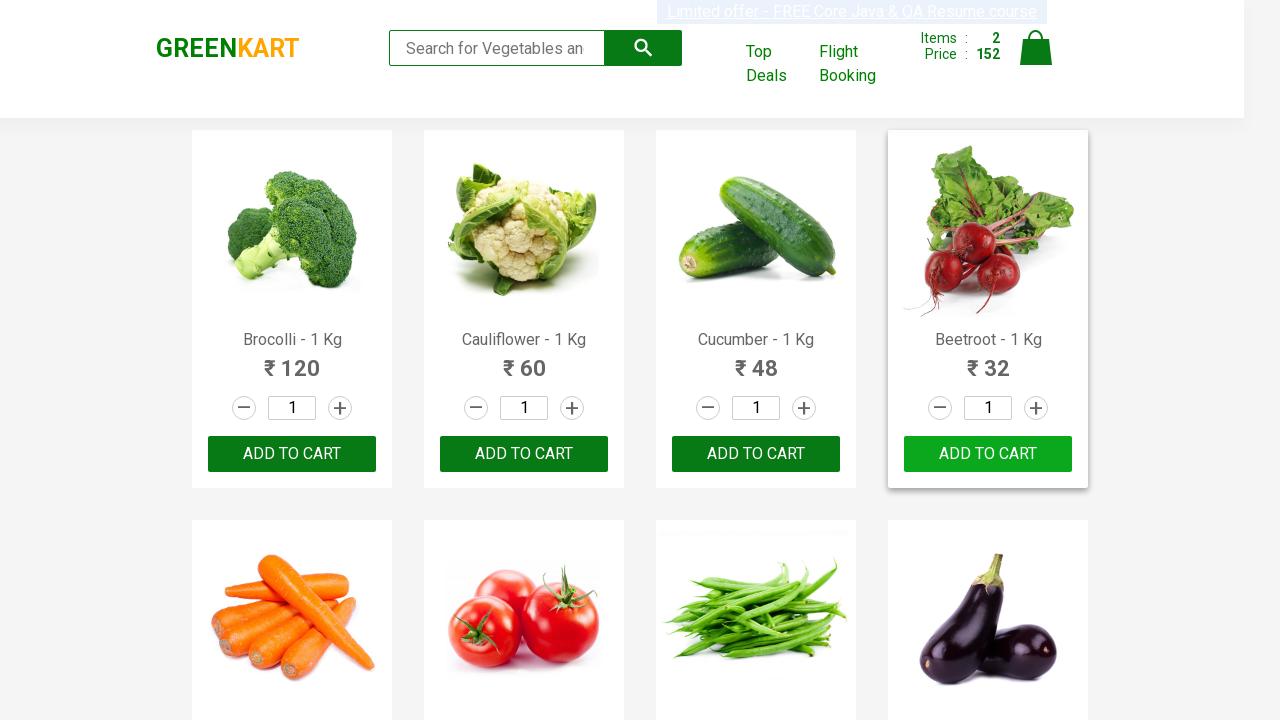

Read product name: Water Melon - 1 Kg
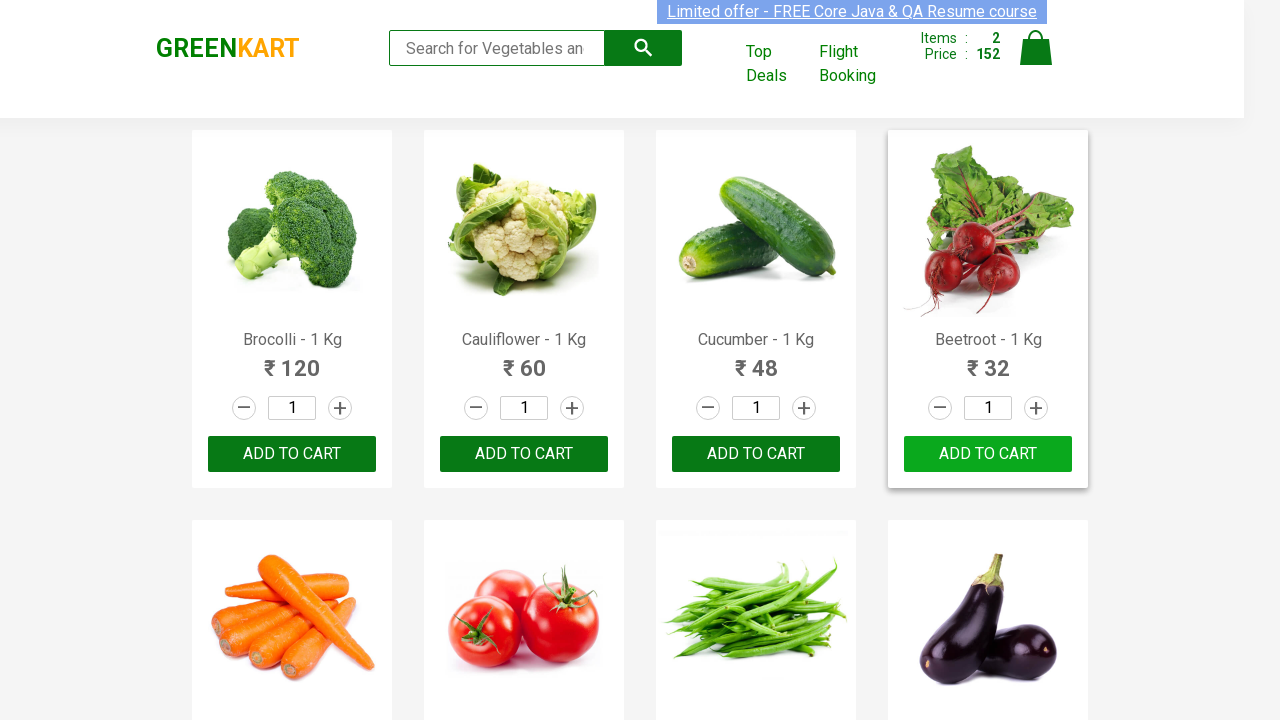

Read product name: Almonds - 1/4 Kg
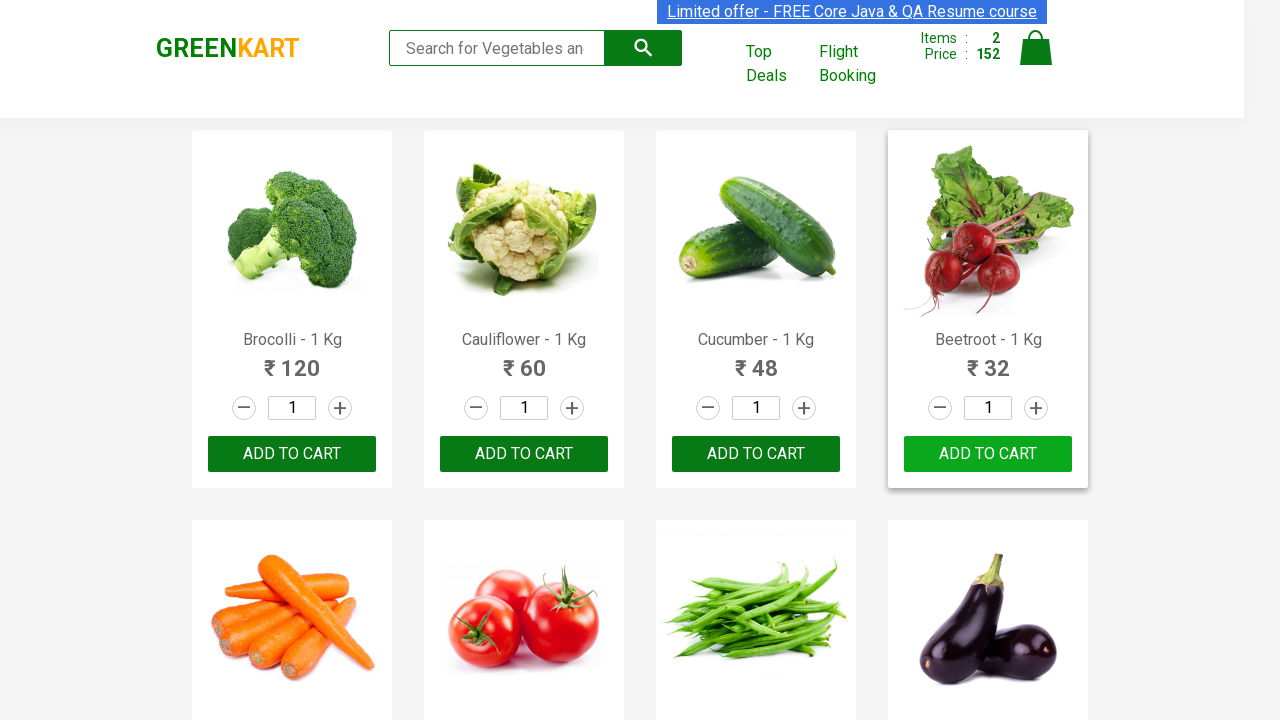

Read product name: Pista - 1/4 Kg
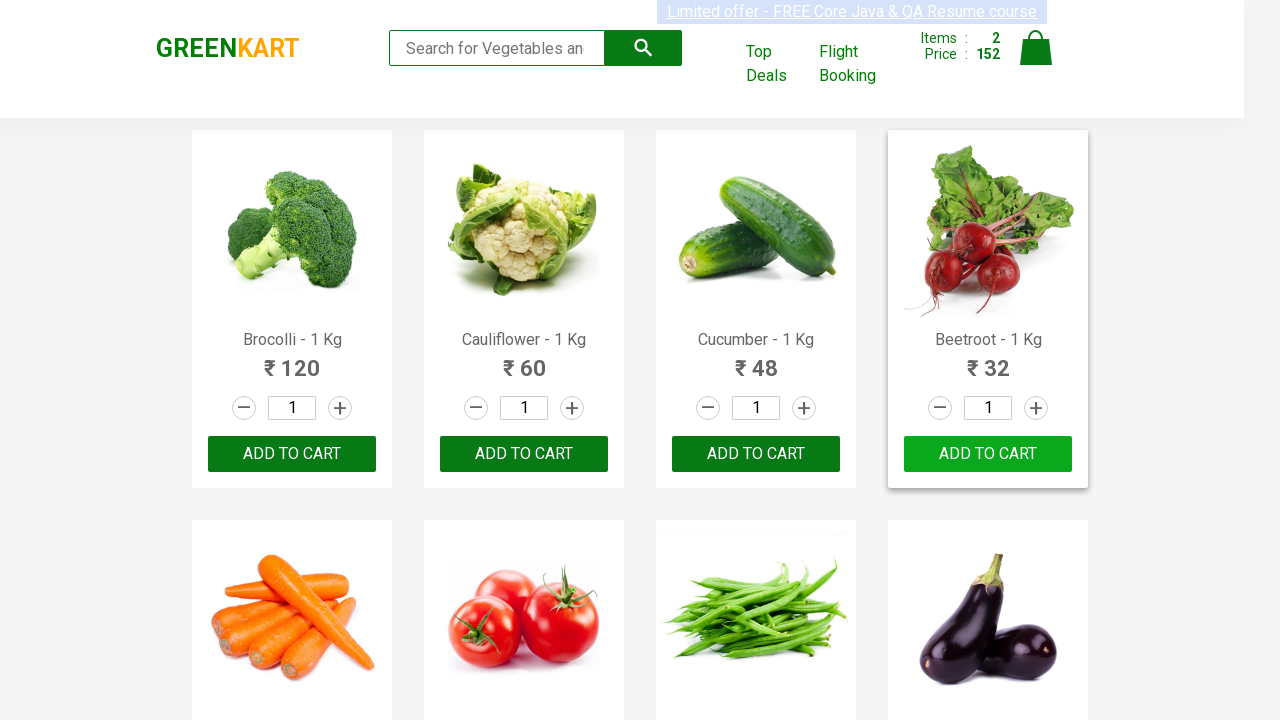

Read product name: Nuts Mixture - 1 Kg
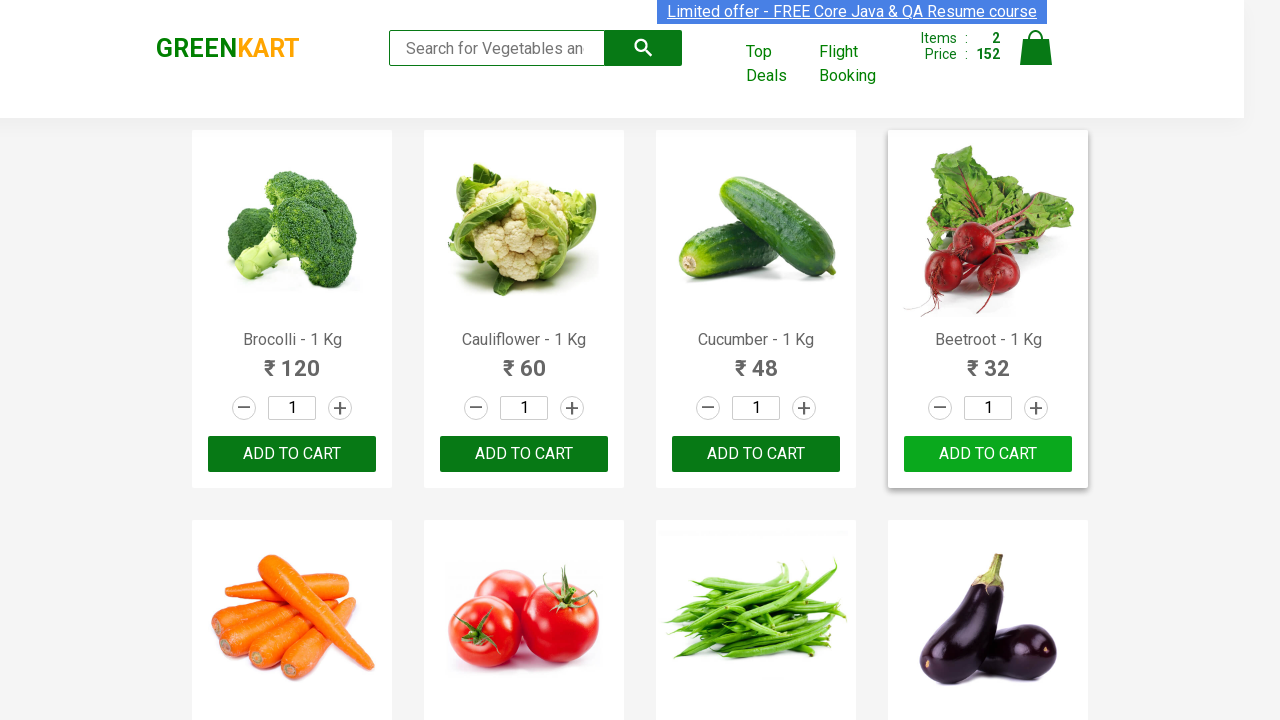

Read product name: Cashews - 1 Kg
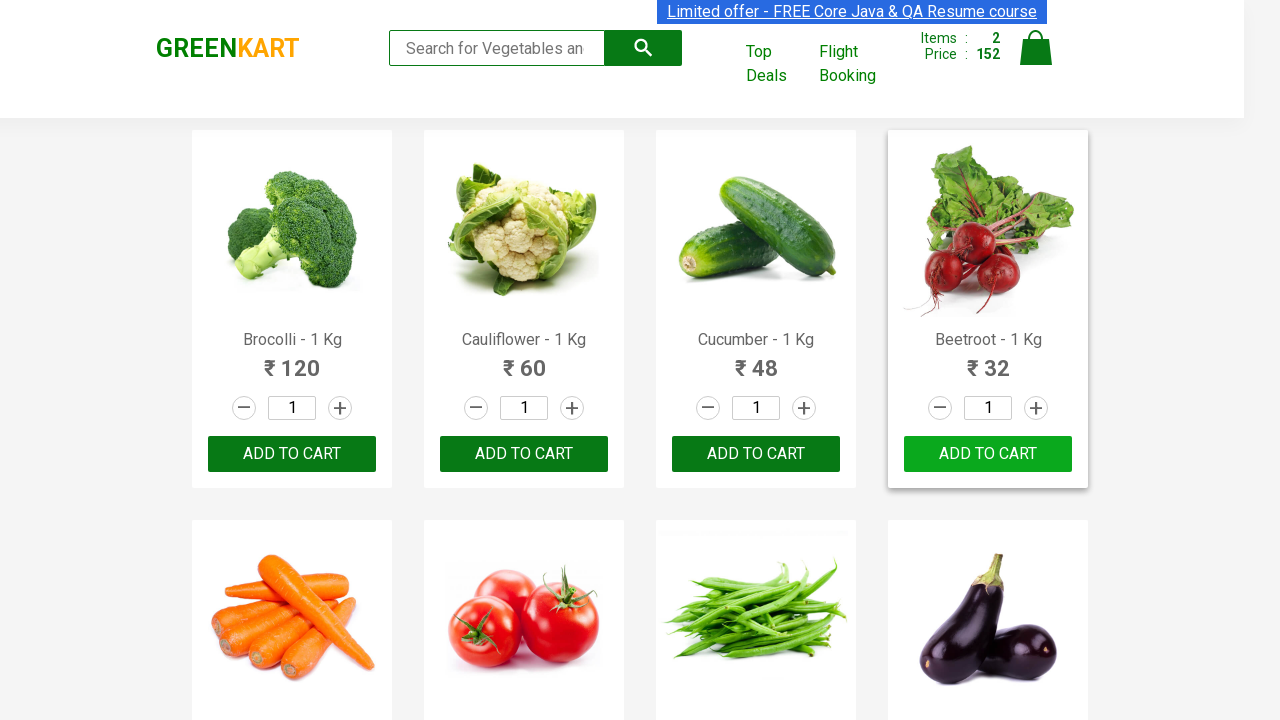

Read product name: Walnuts - 1/4 Kg
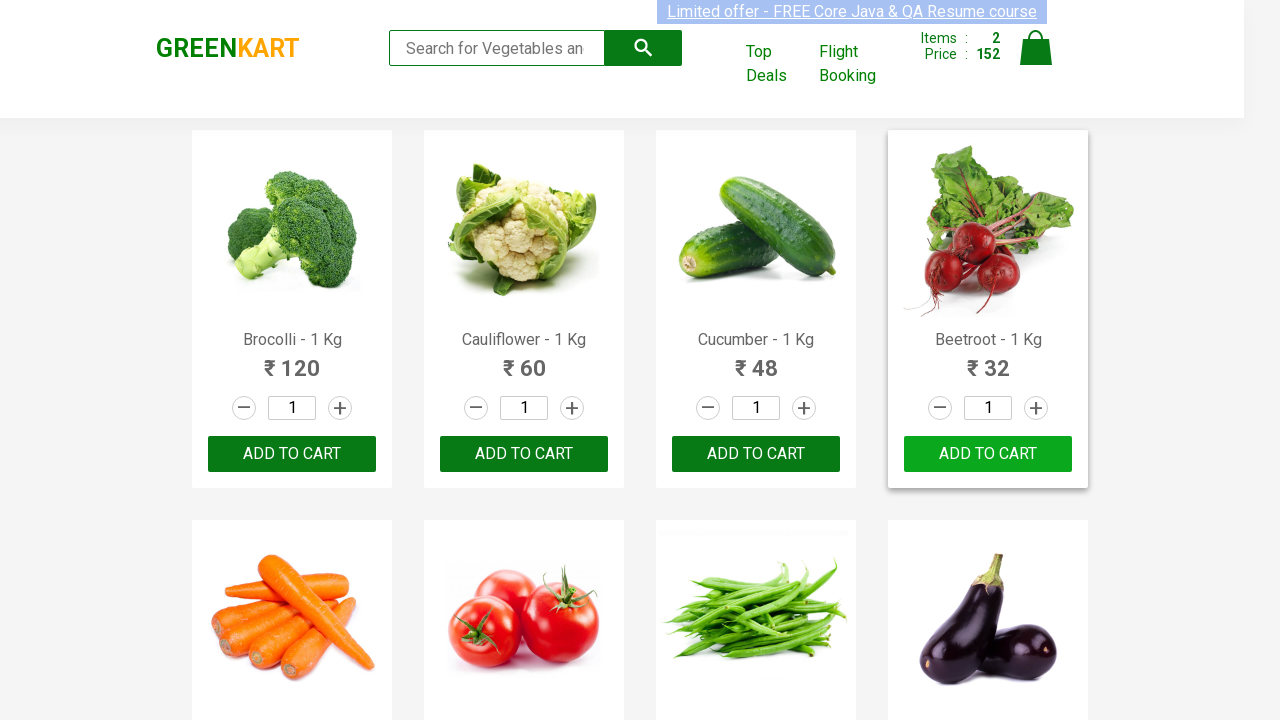

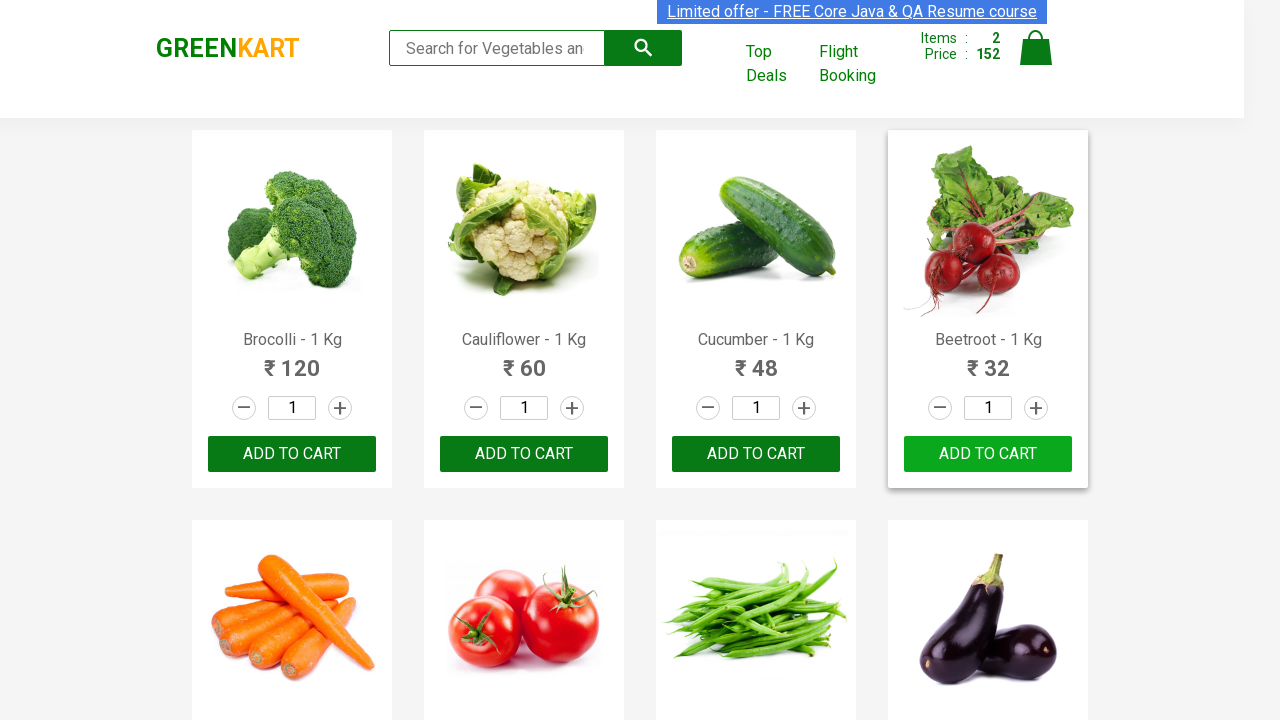